Tests checkbox functionality by navigating to checkboxes page and verifying checkbox states

Starting URL: http://the-internet.herokuapp.com/

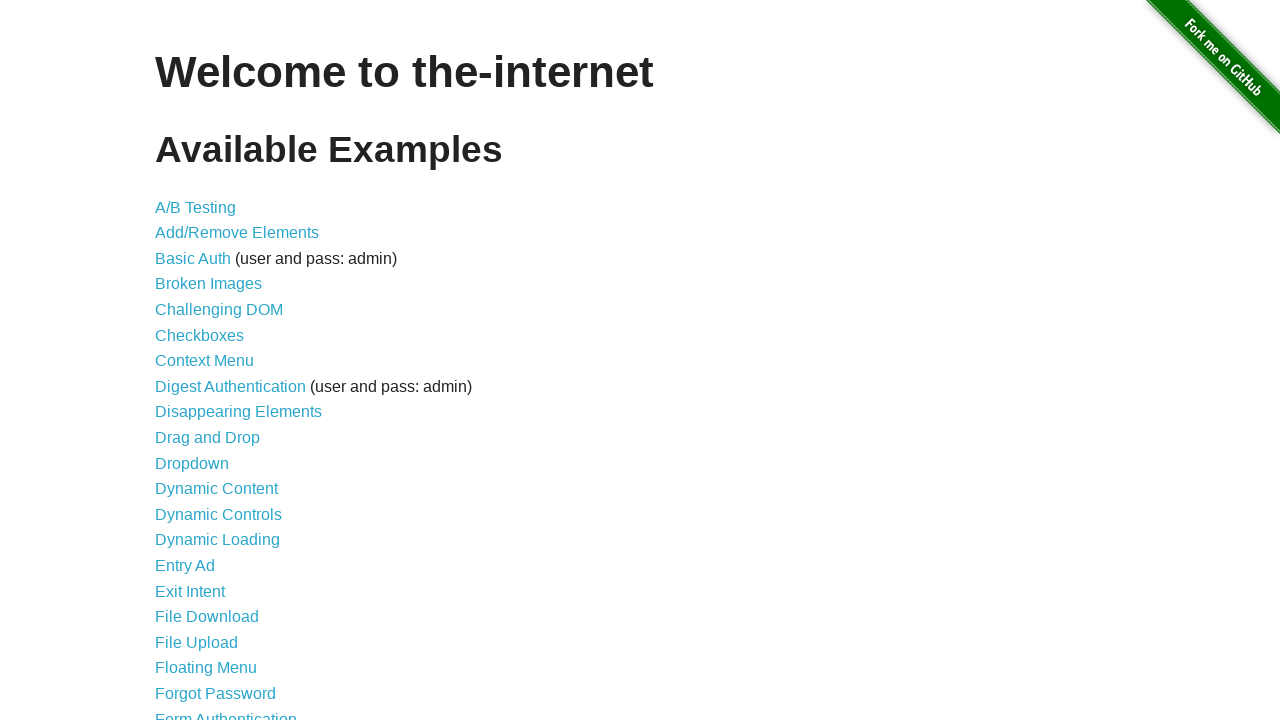

Clicked on Checkboxes link at (200, 335) on text=Checkboxes
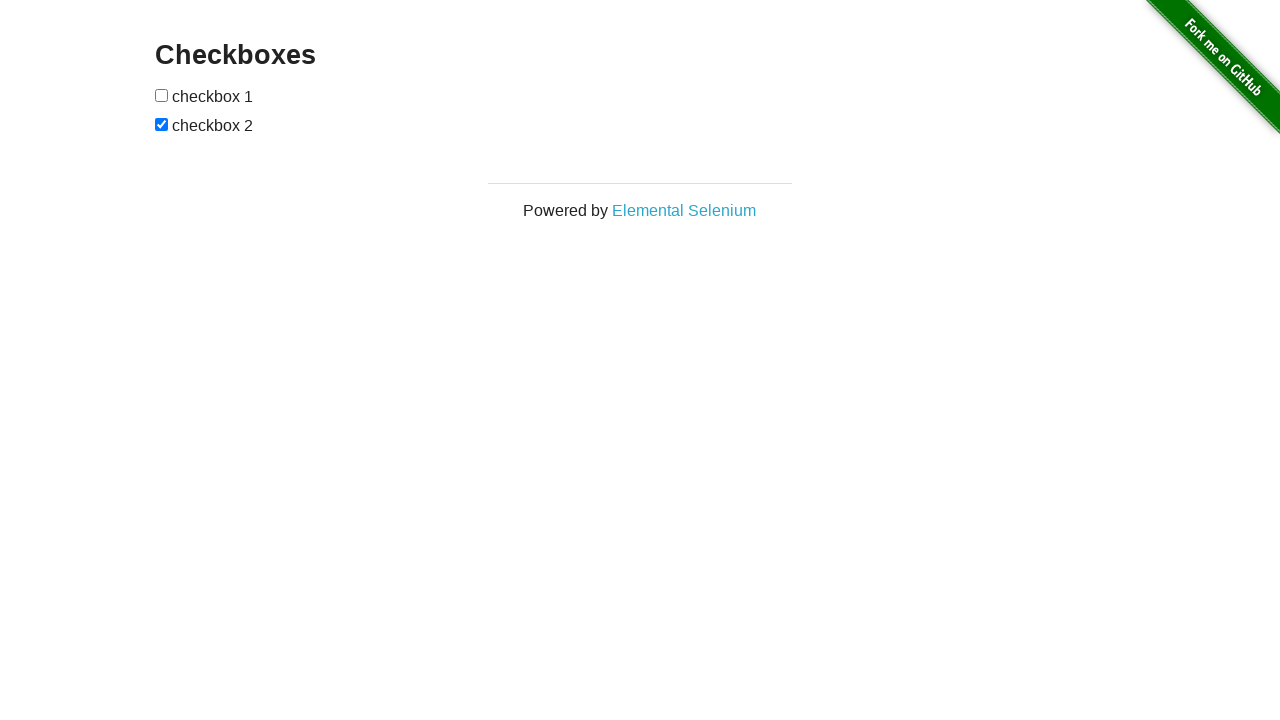

Checkboxes page heading loaded successfully
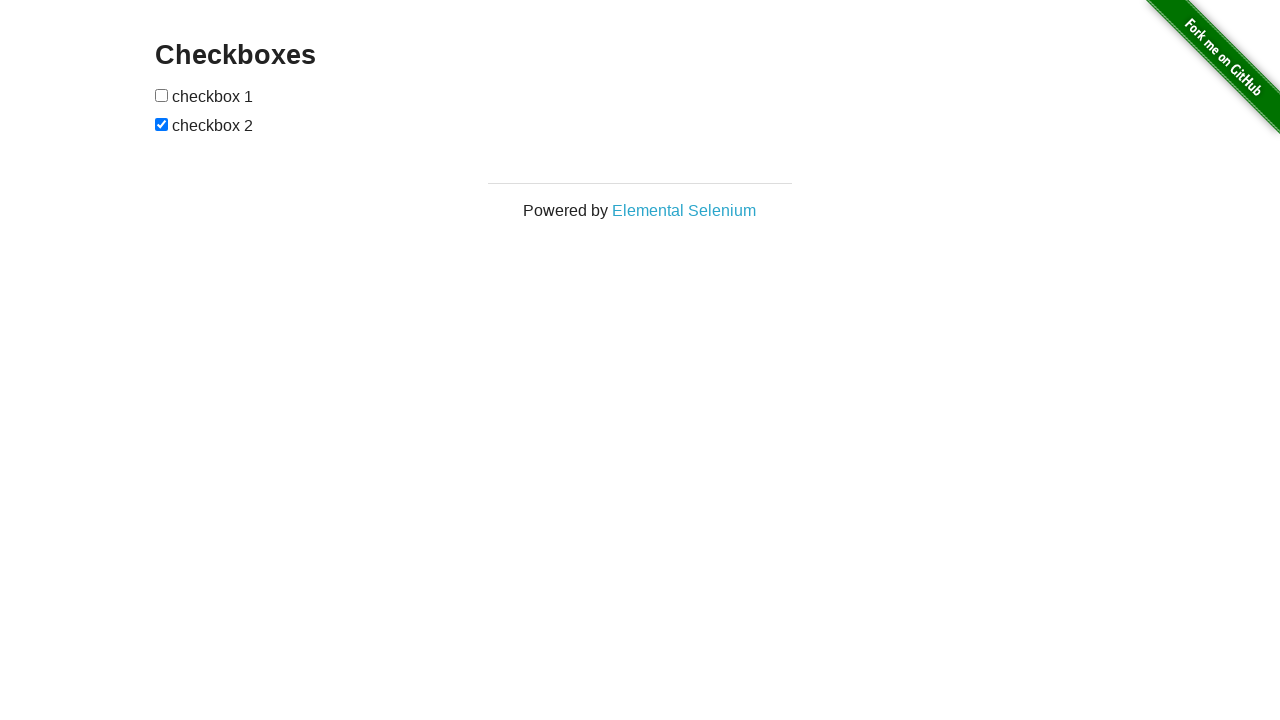

Located first checkbox element
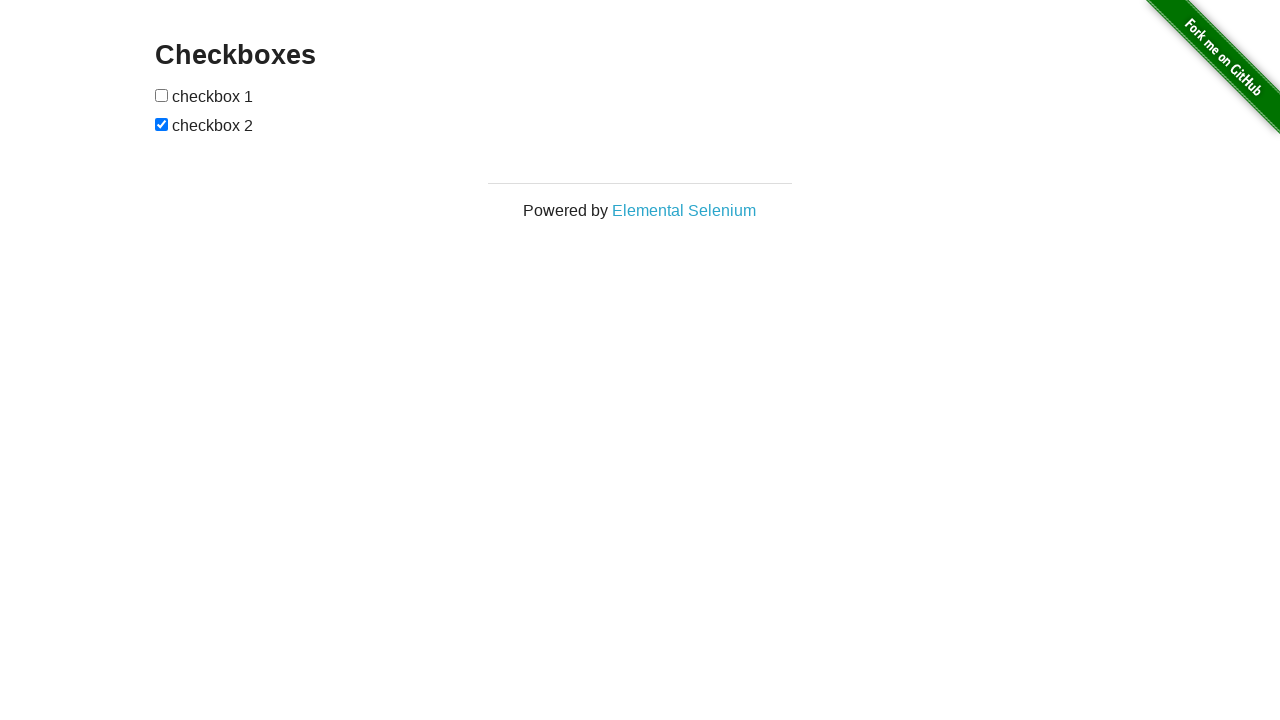

Located second checkbox element
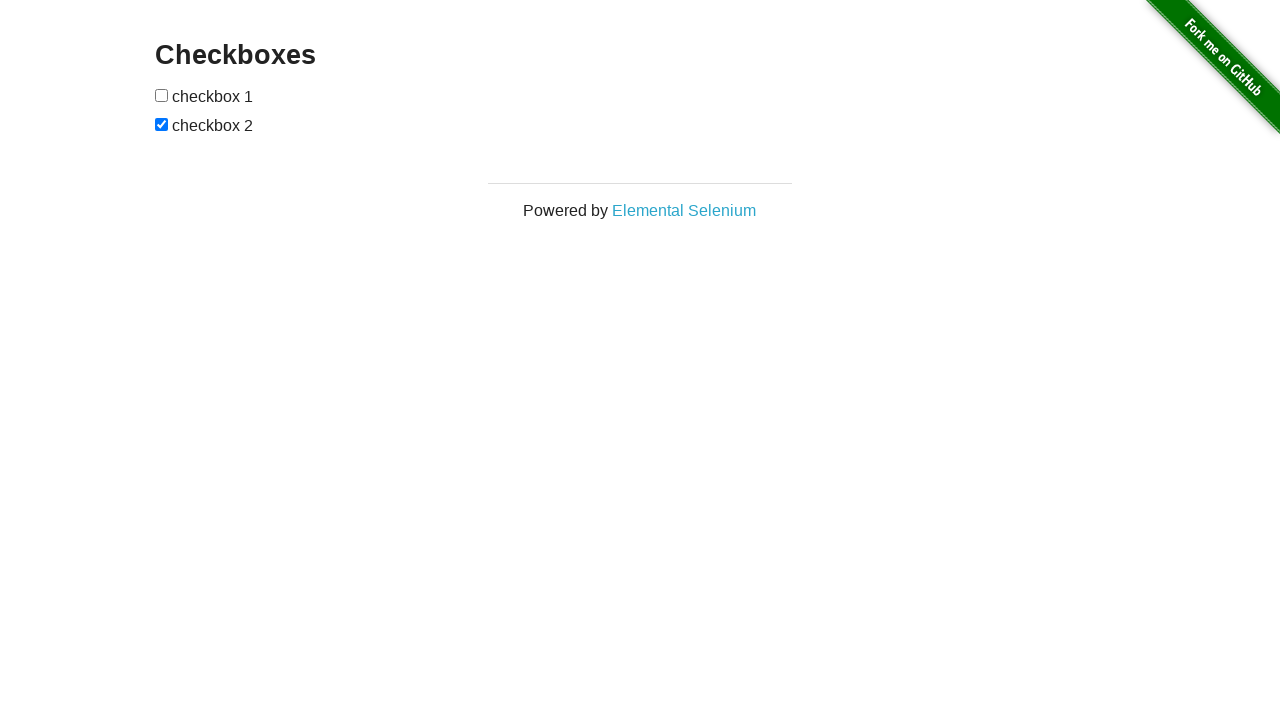

Verified first checkbox is not checked
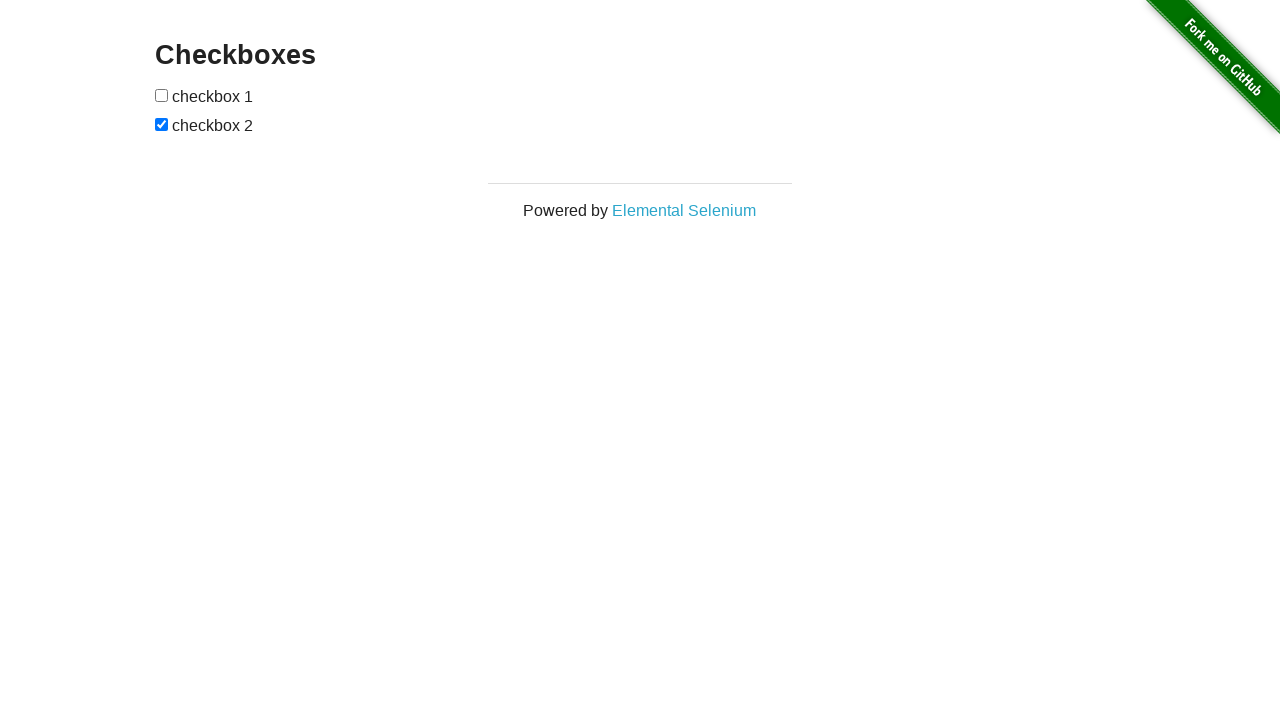

Verified second checkbox is checked
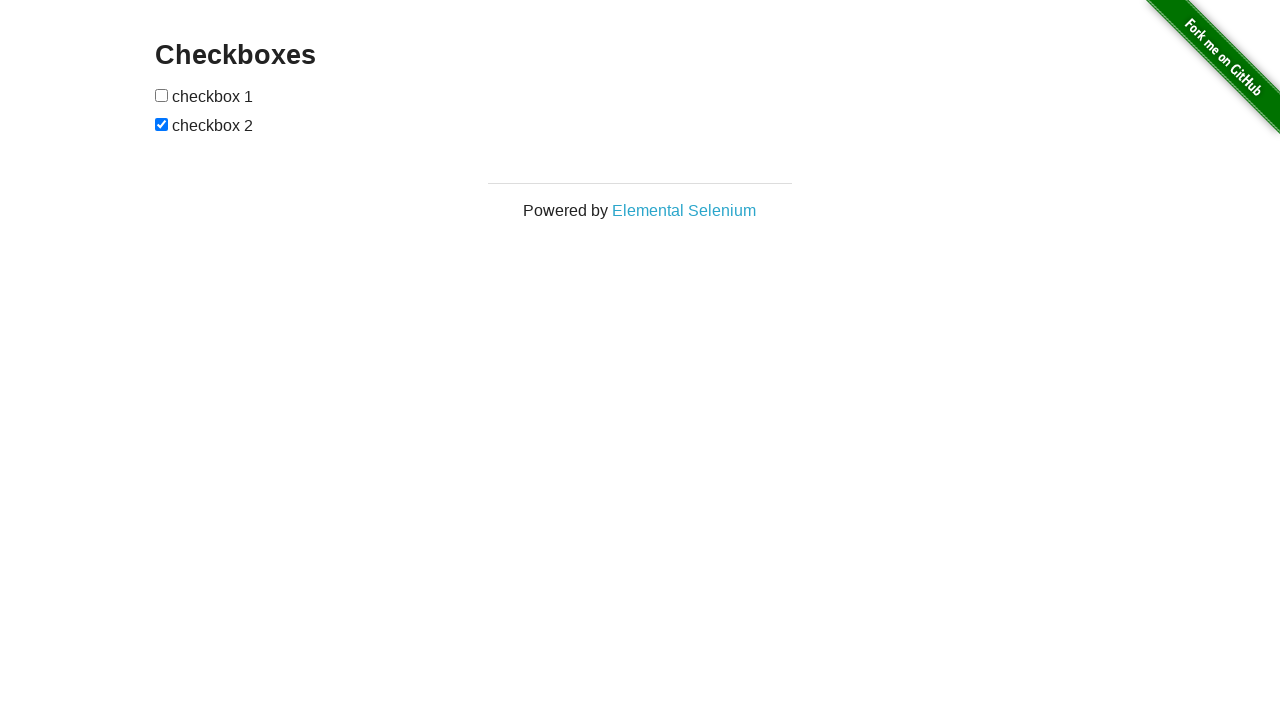

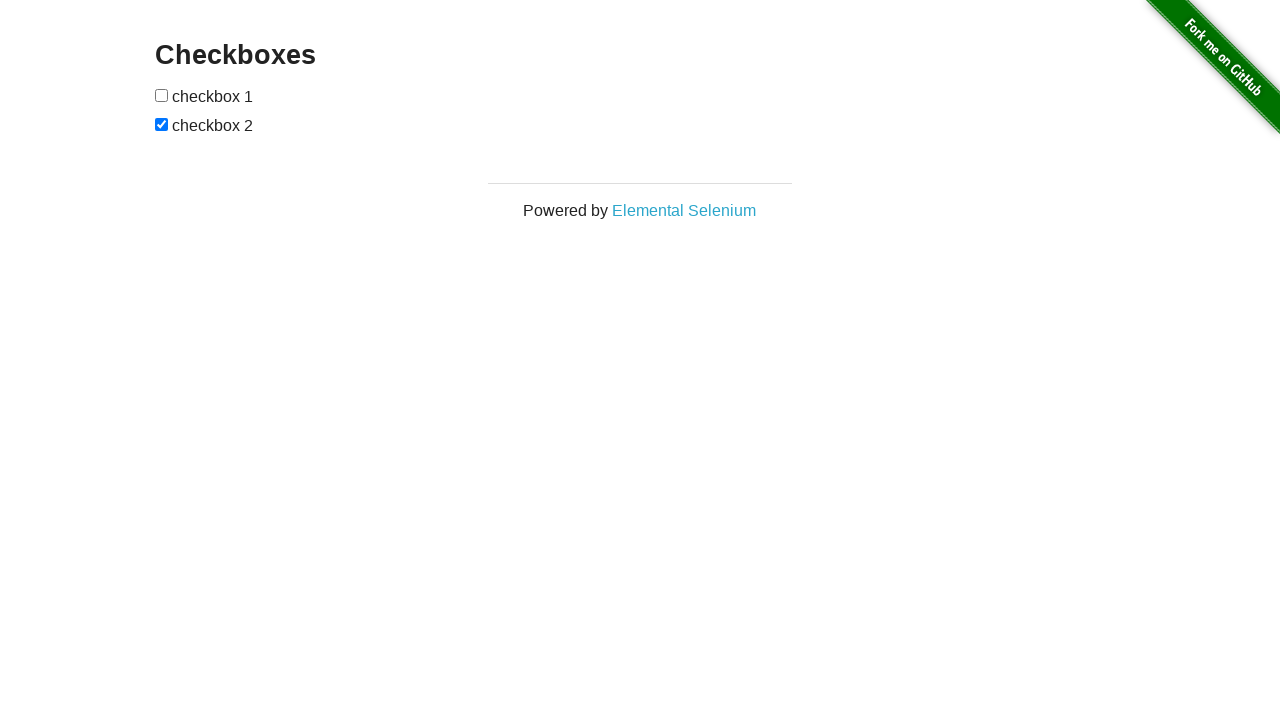